Tests creating a new task in TodoMVC by entering task text and verifying it appears in the task list

Starting URL: https://demo.playwright.dev/todomvc/

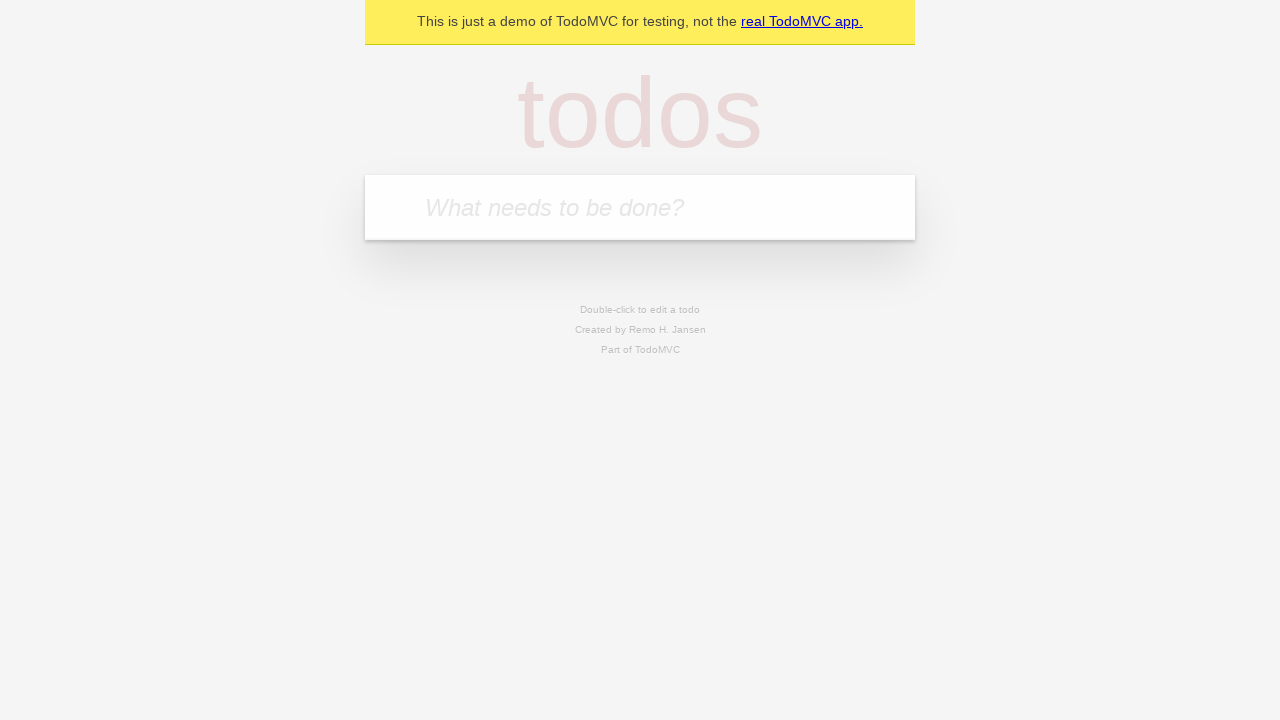

Filled new task input field with 'Task 1' on .new-todo
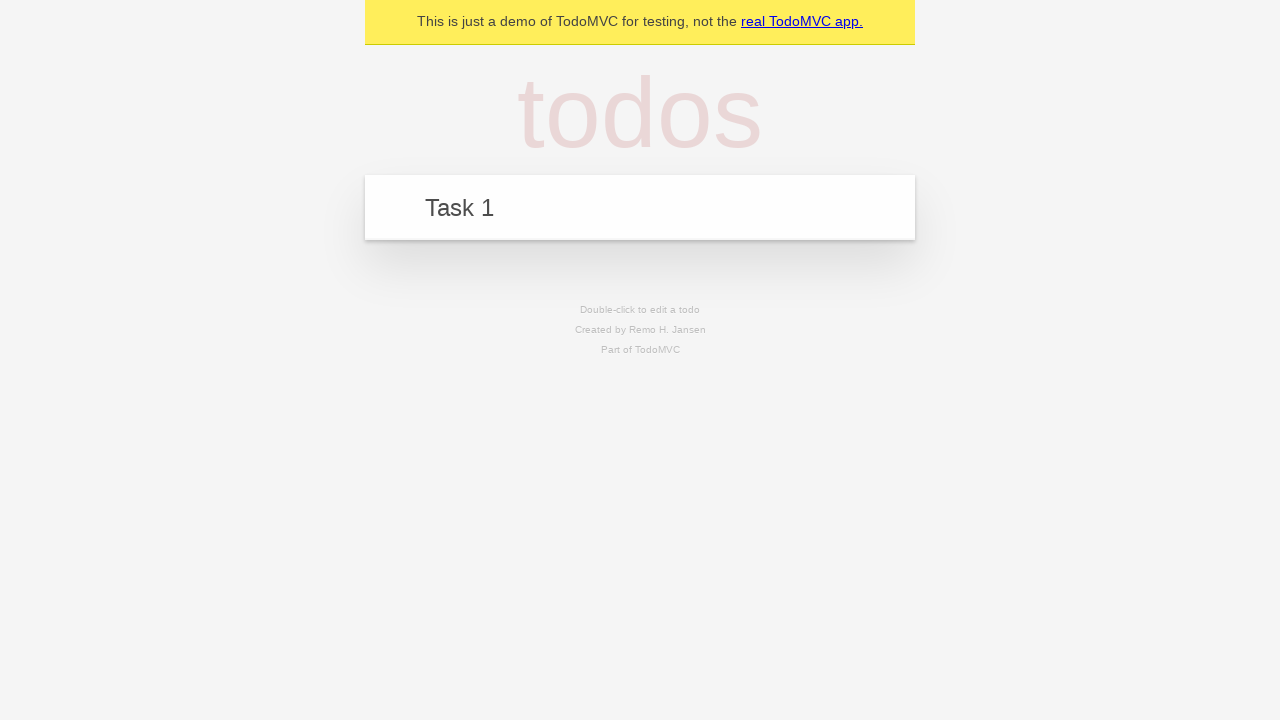

Pressed Enter to create the task on .new-todo
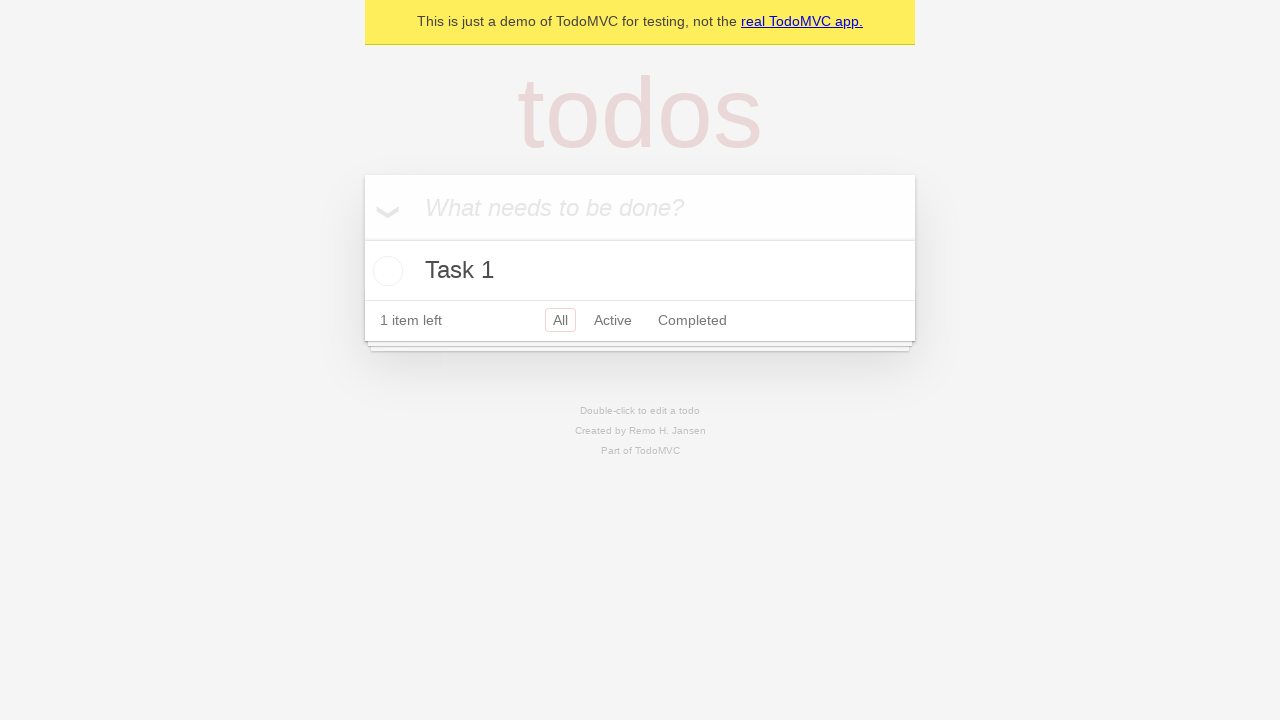

Task appeared in the task list
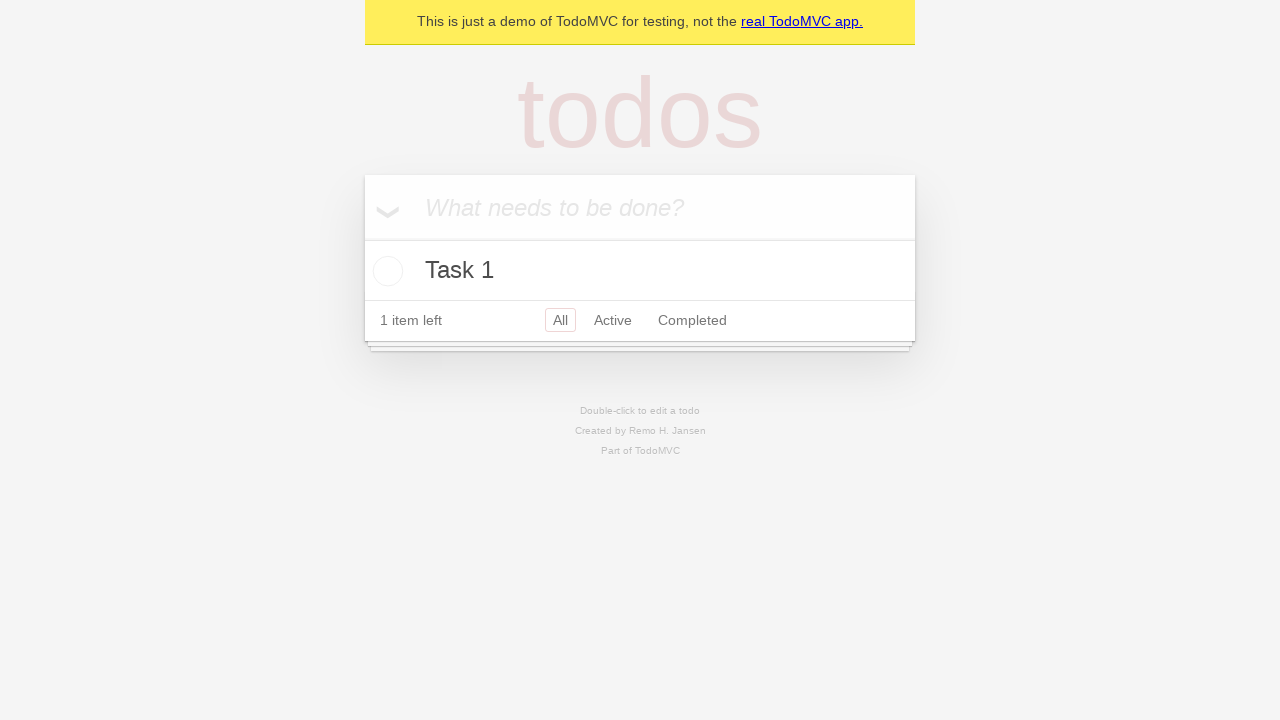

Retrieved task text from the list
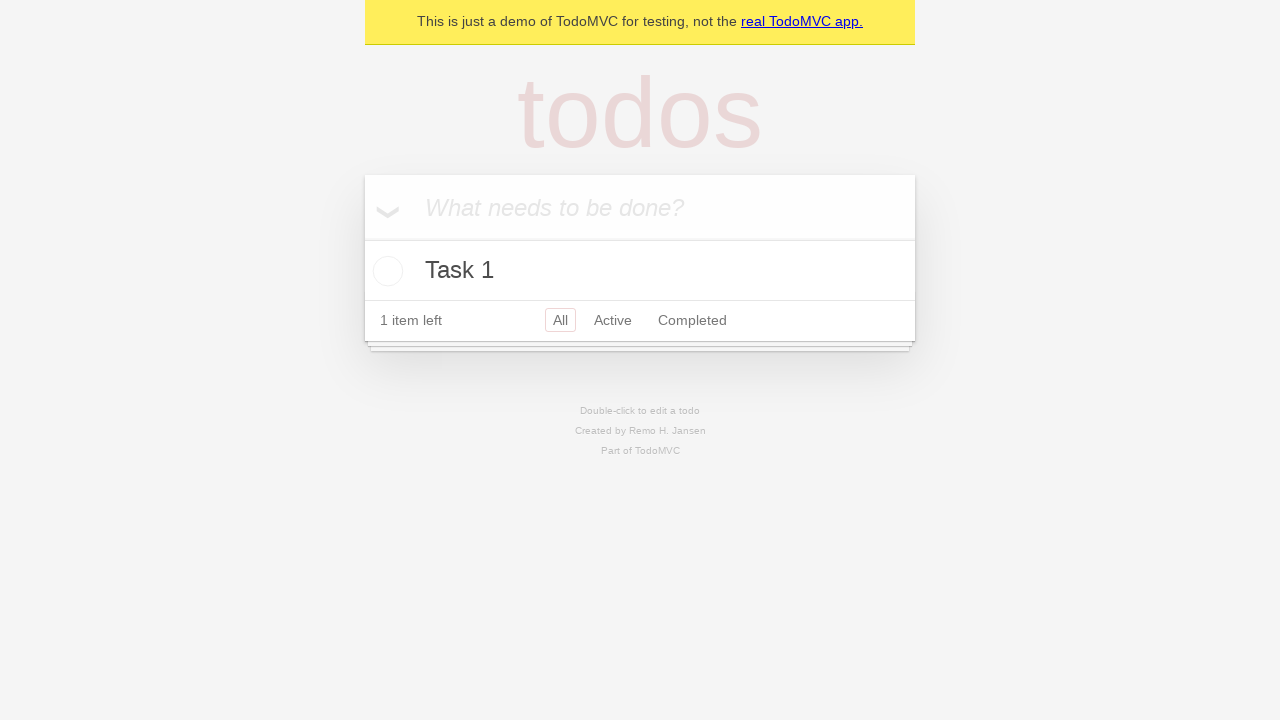

Verified that 'Task 1' is present in the task list
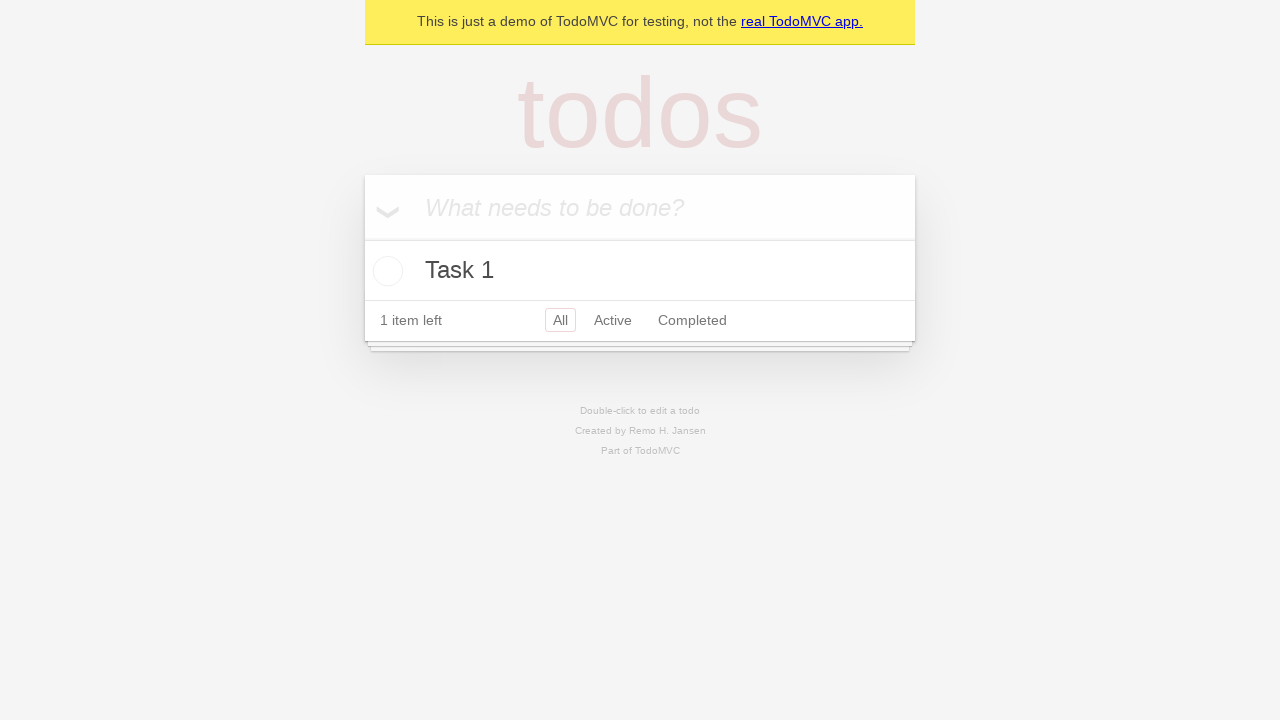

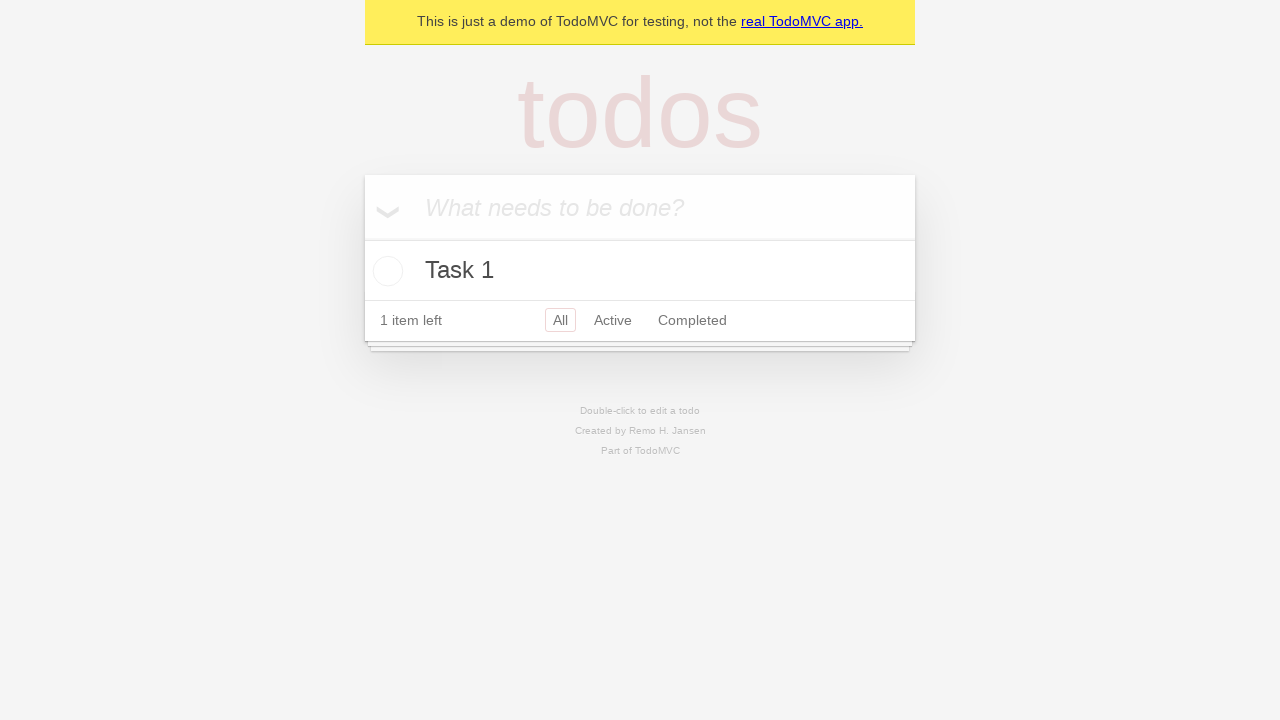